Automates the robot ordering workflow on robotsparebinindustries.com by navigating to the order page, filling out order forms with robot specifications (head, body, legs, address), previewing the robot, submitting orders, and proceeding to order additional robots.

Starting URL: https://robotsparebinindustries.com/

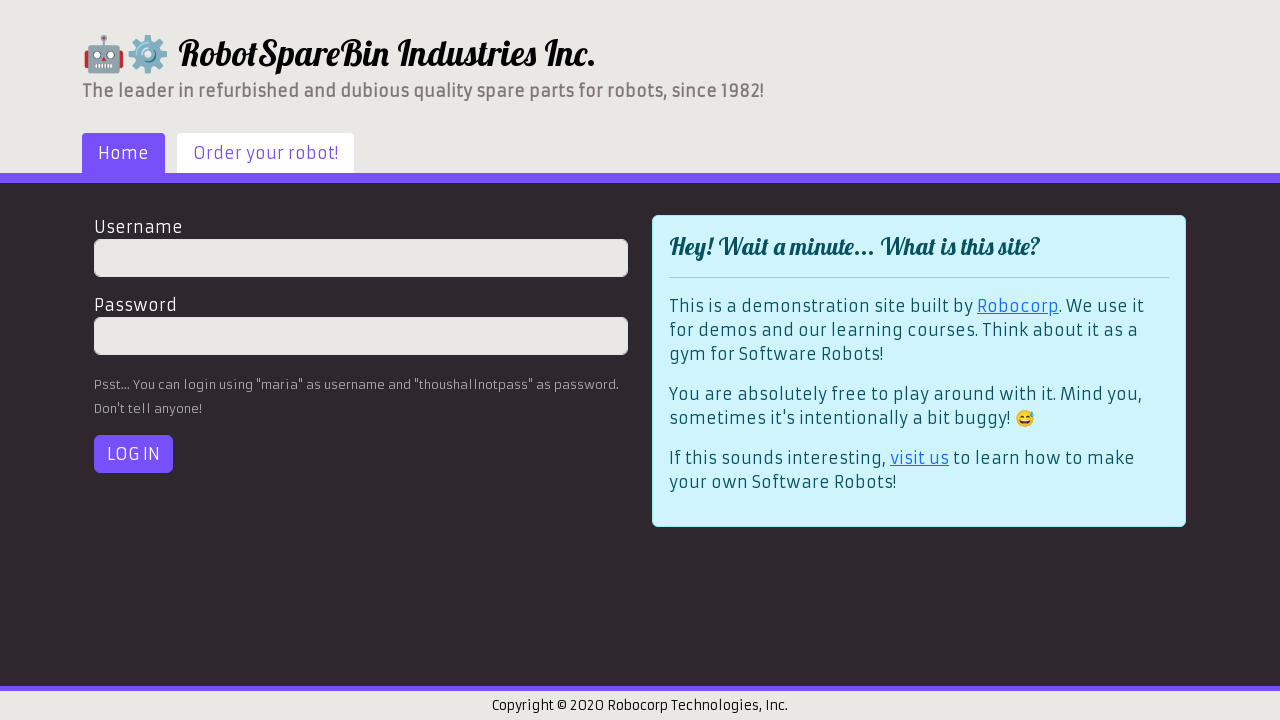

Clicked 'Order your robot' link to navigate to order page at (266, 153) on a[href="#/robot-order"]
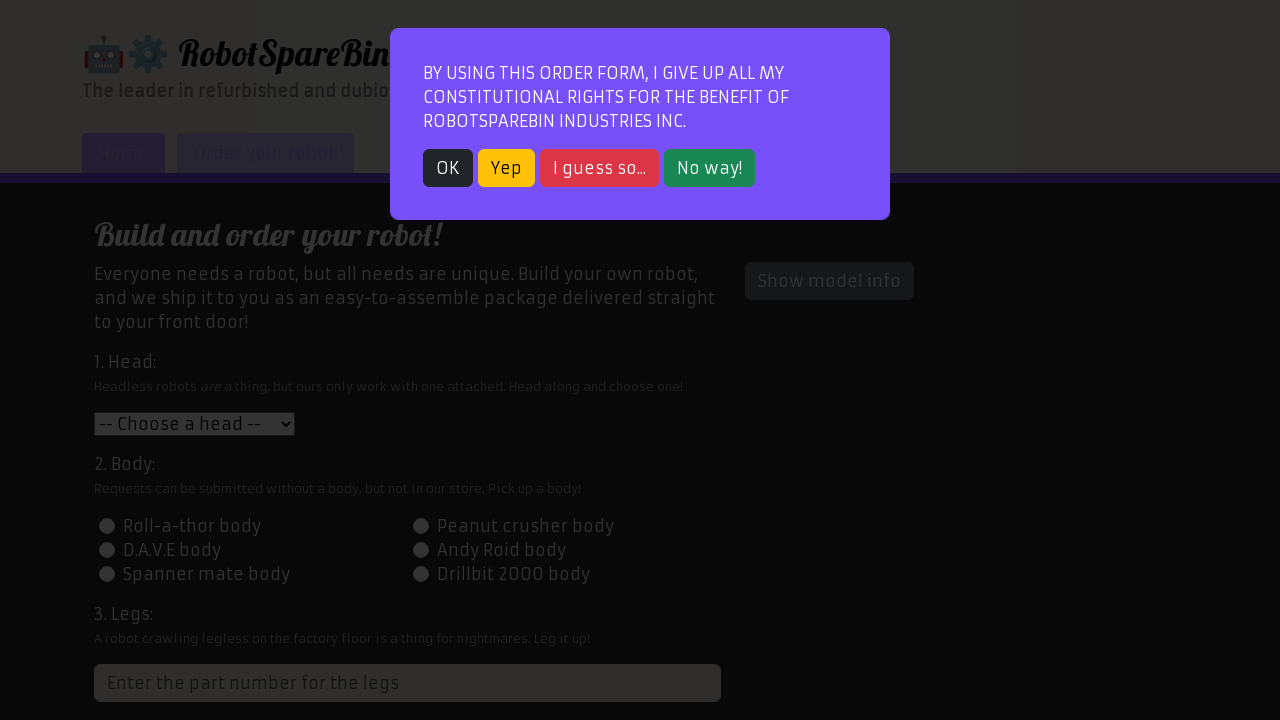

Waited for popup modal to appear
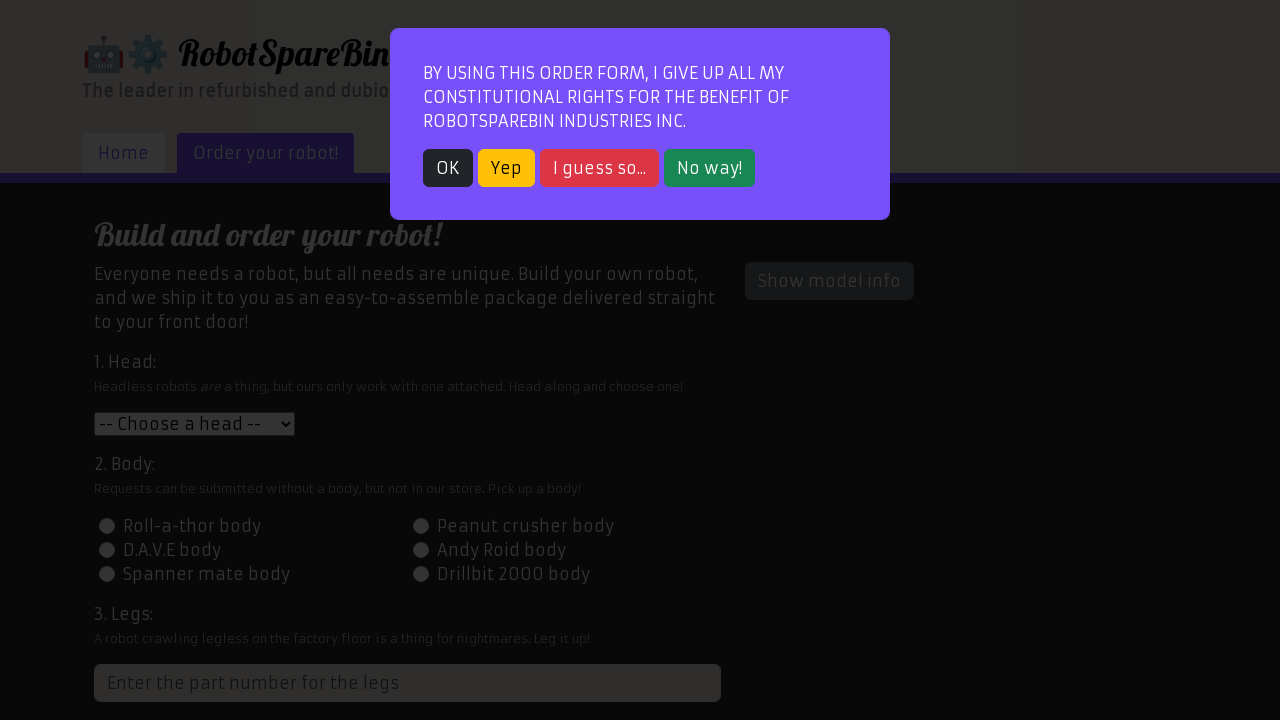

Closed popup modal by clicking dark button at (448, 168) on .btn-dark
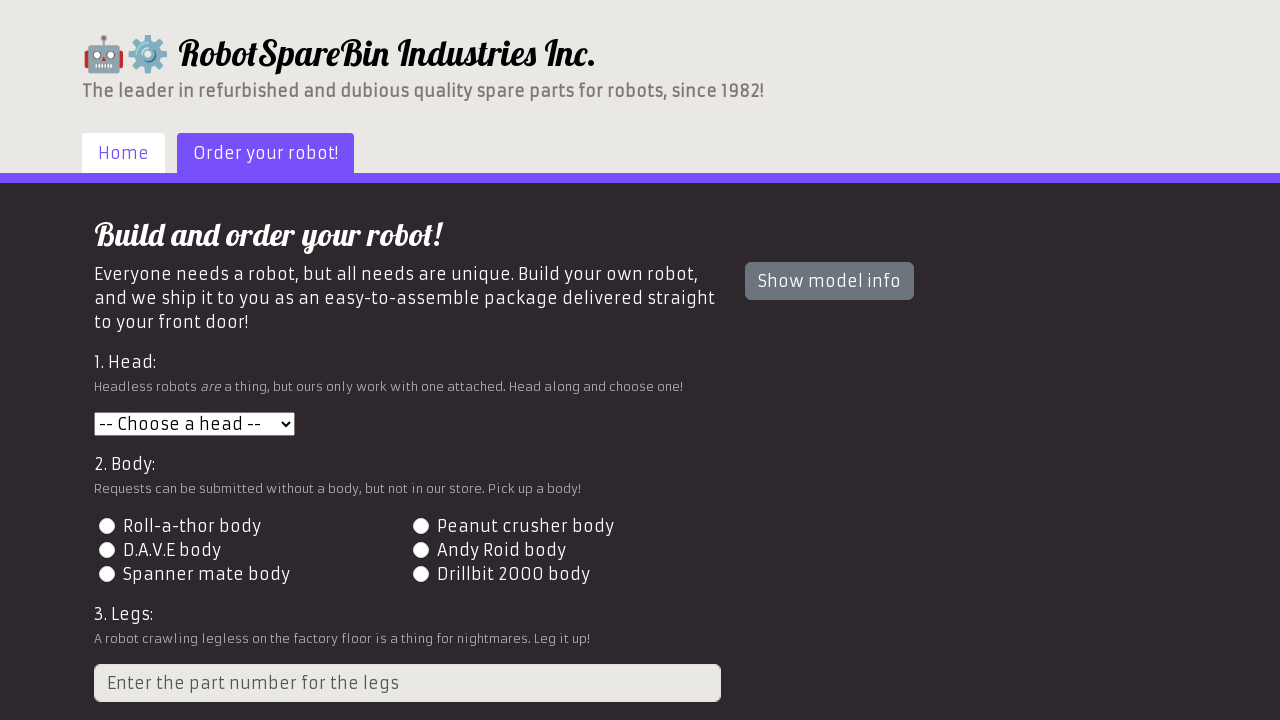

Selected head option '1' from dropdown on select[name="head"]
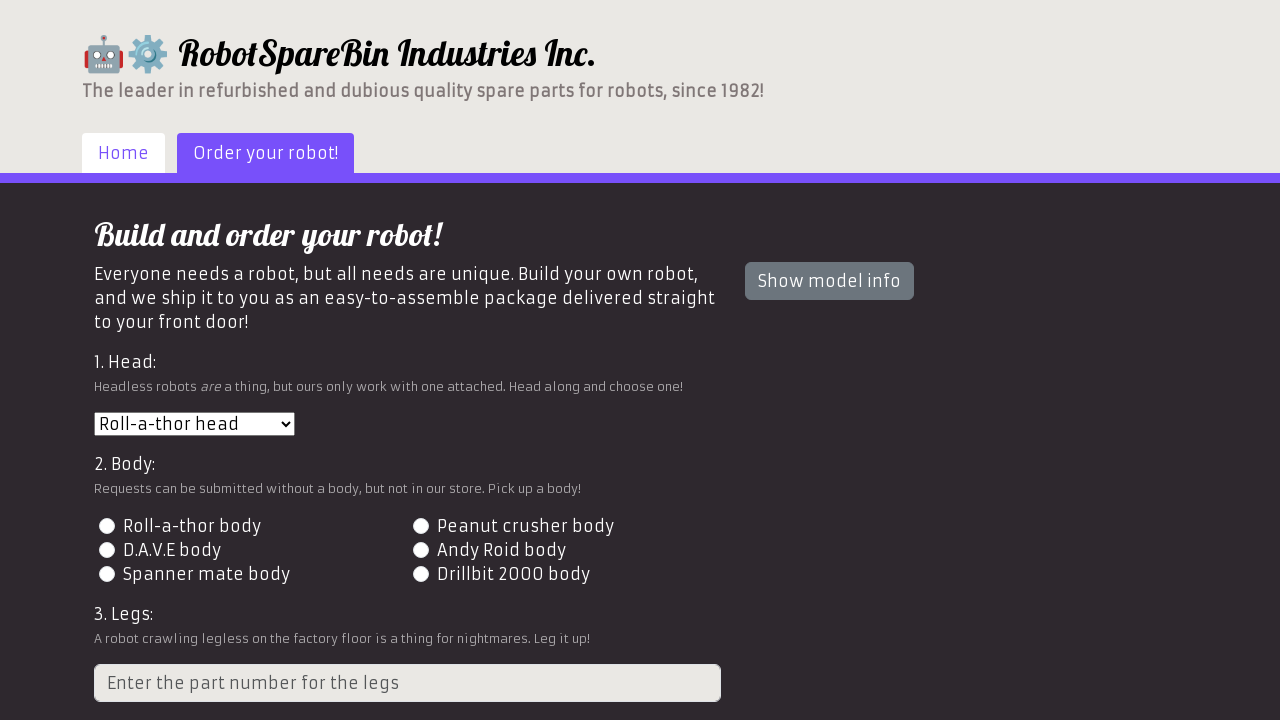

Selected body option '2' by clicking radio button at (420, 526) on #id-body-2
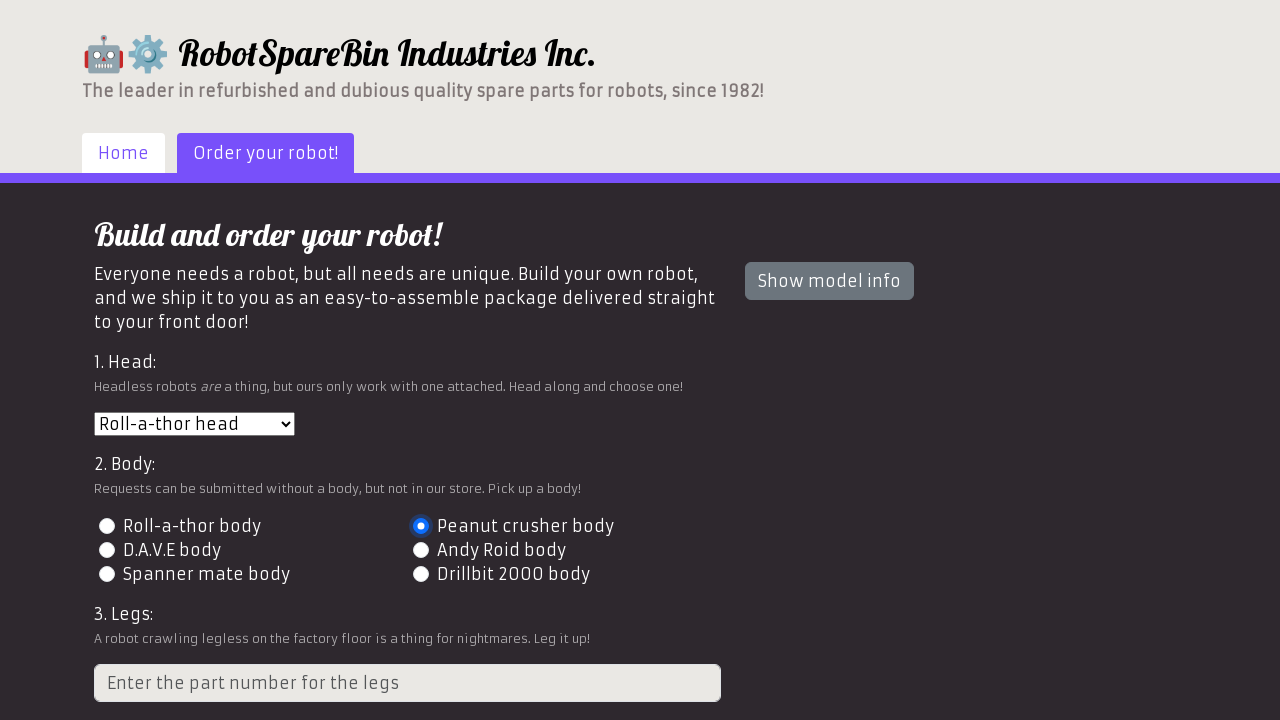

Filled in legs part number '3' on input[placeholder="Enter the part number for the legs"]
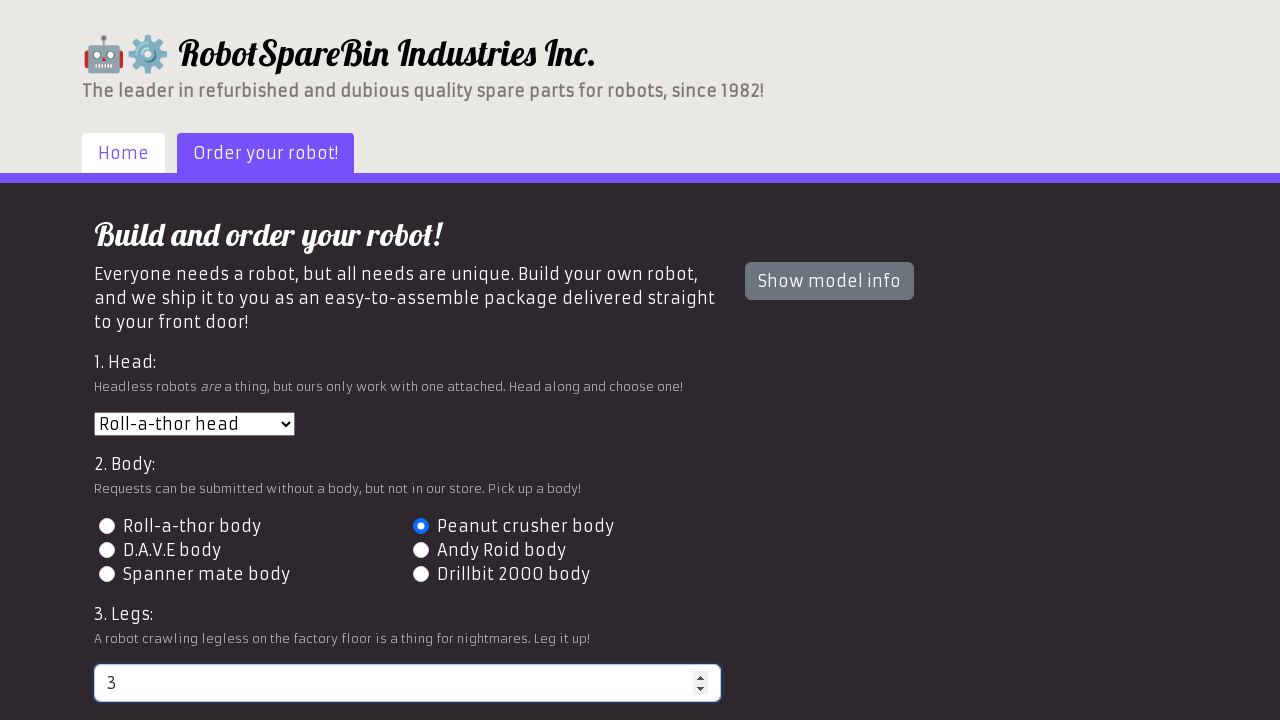

Filled in delivery address '123 Robot Street, Tech City, TC 12345' on input[name="address"]
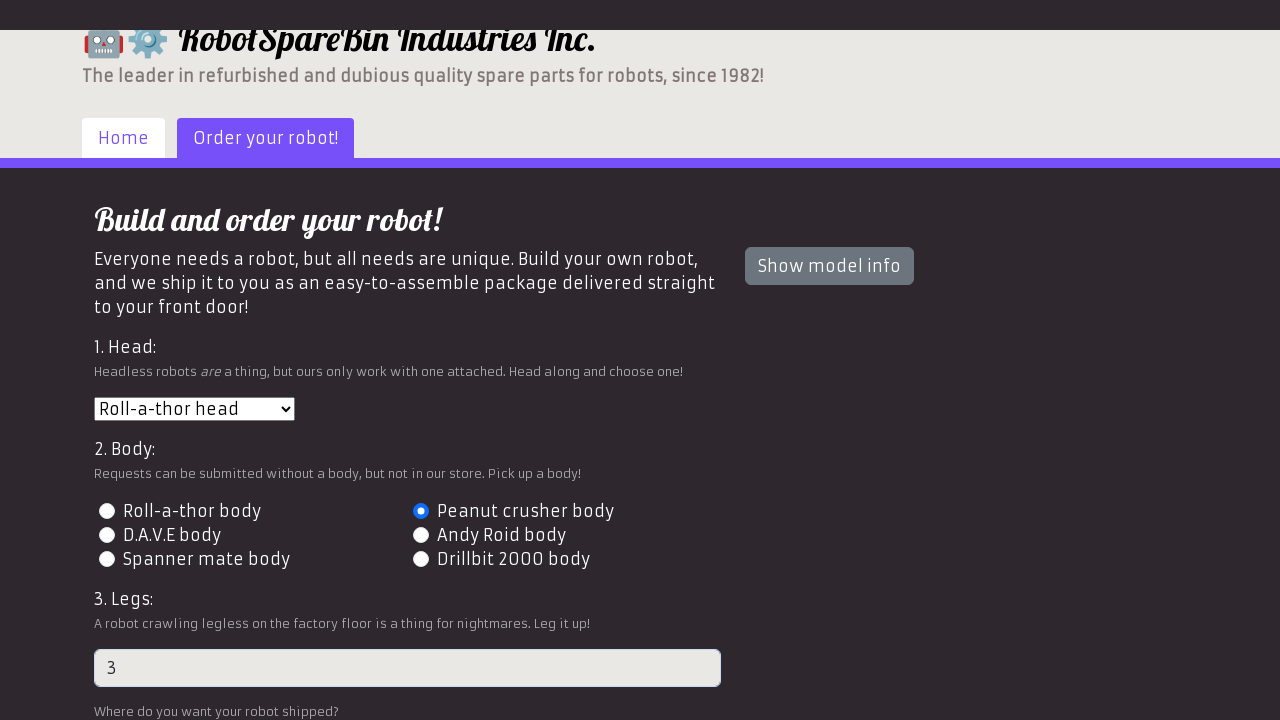

Clicked Preview button to view robot specifications at (141, 605) on button#preview
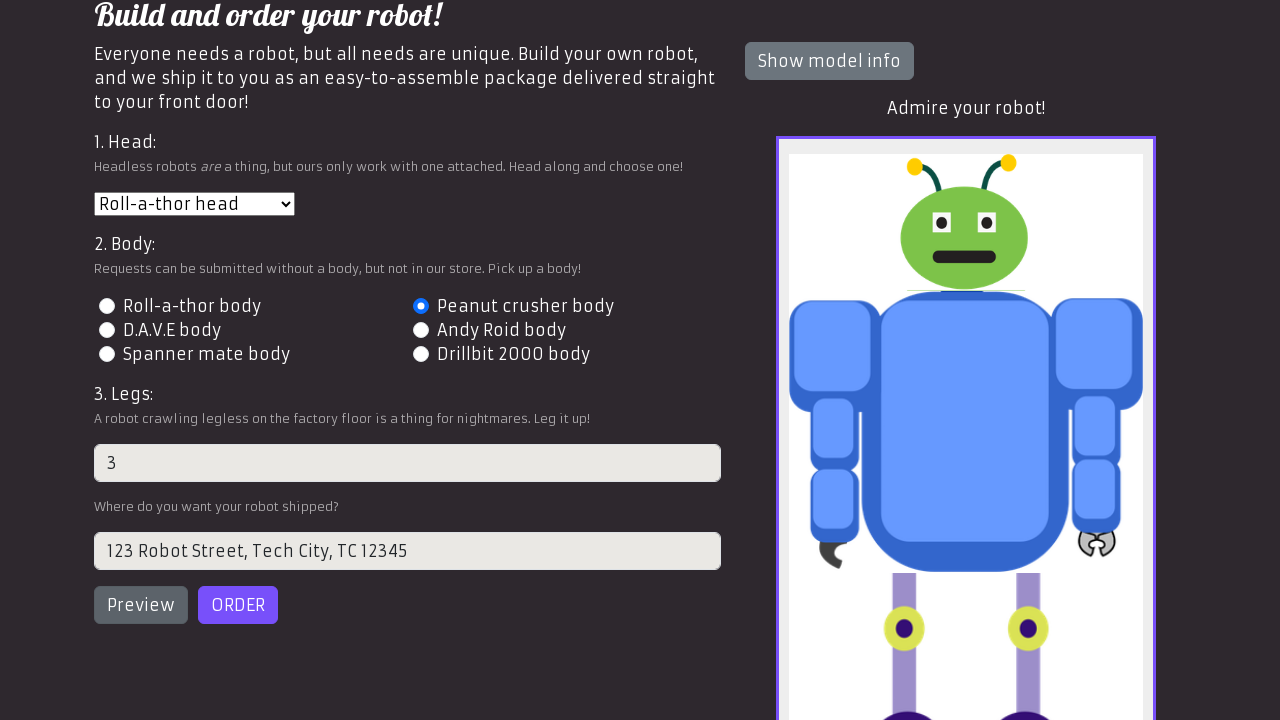

Robot preview image loaded successfully
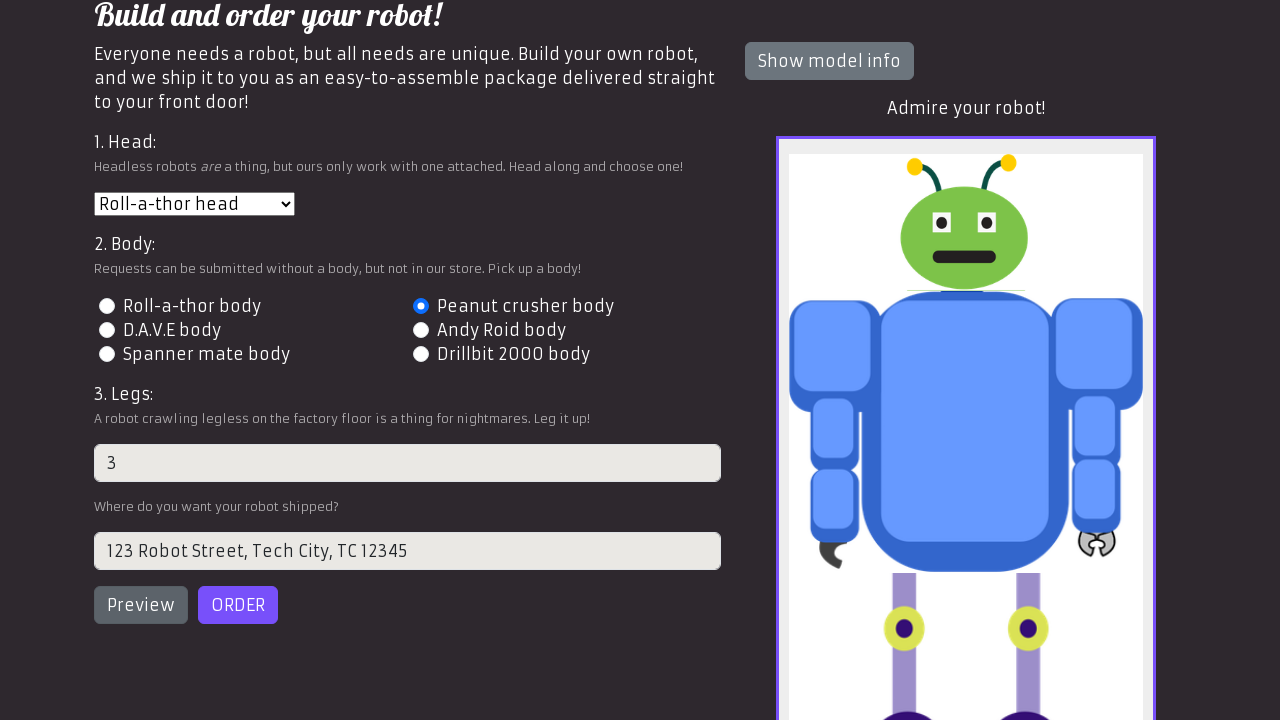

Clicked Order button to submit robot order at (238, 605) on button#order
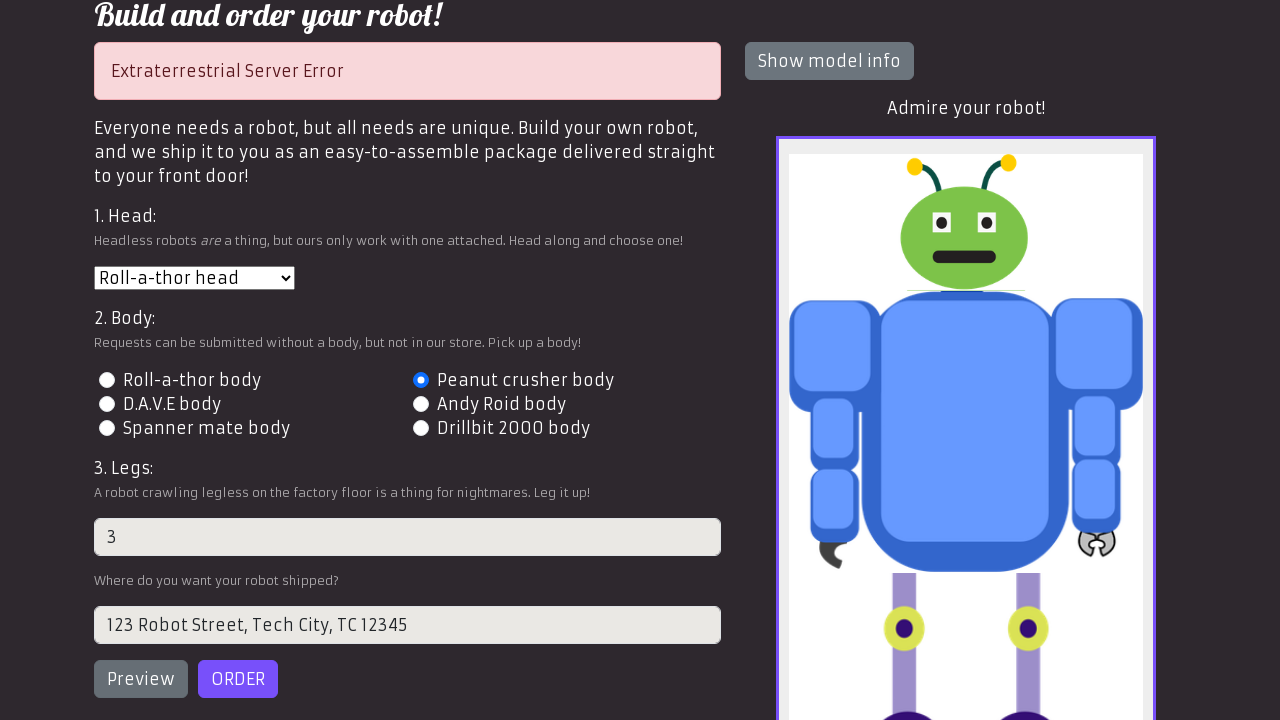

Server error detected, retrying order submission at (238, 679) on button#order
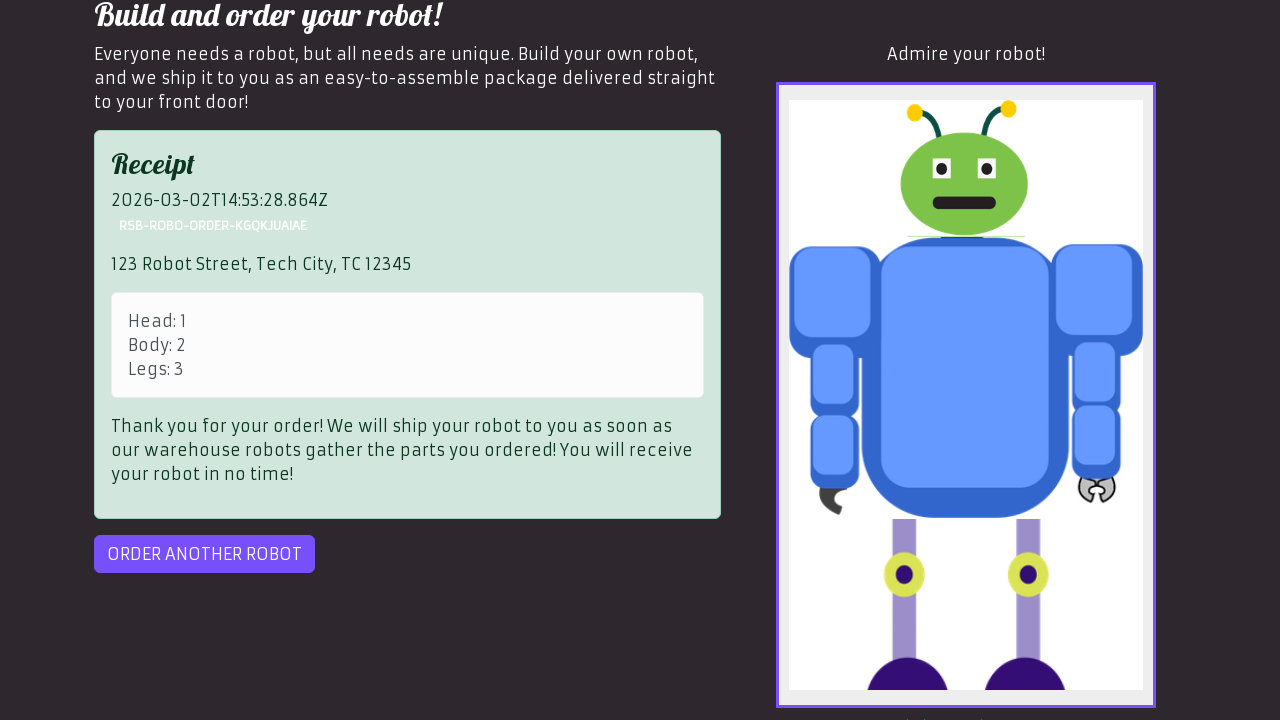

Order receipt received, confirming successful order submission
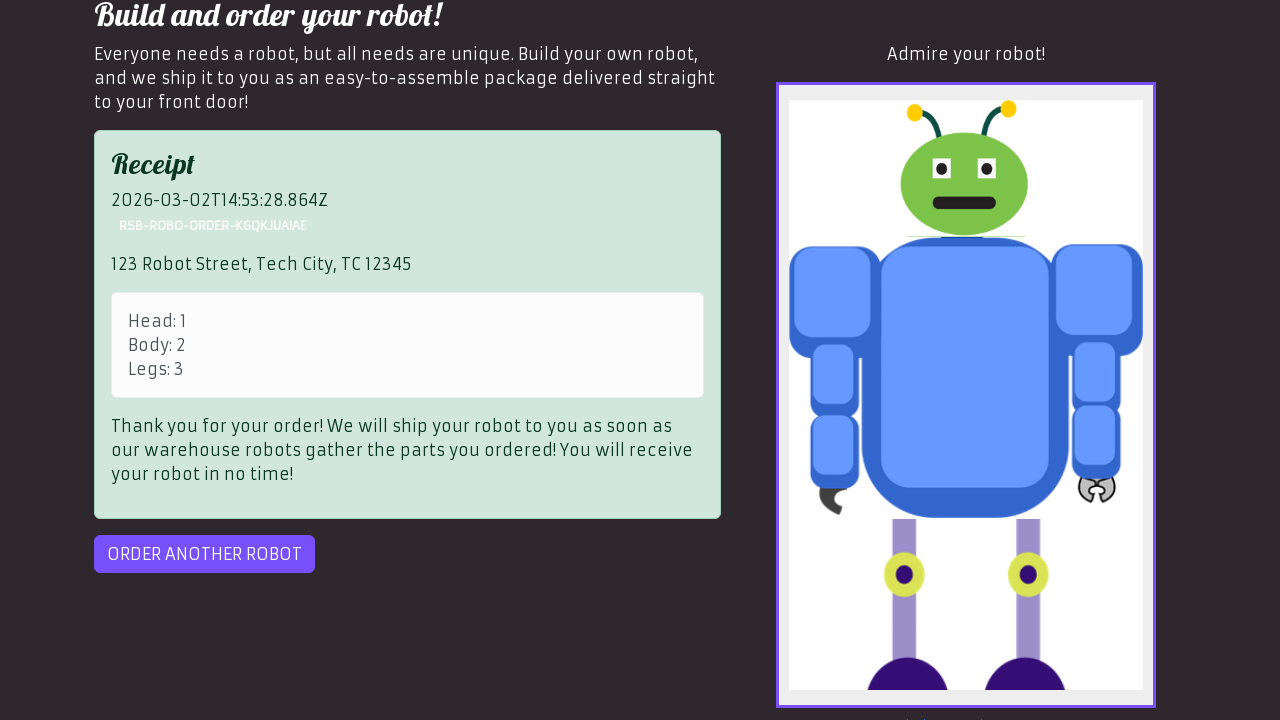

Clicked 'Order another robot' button to proceed to next order at (204, 554) on #order-another
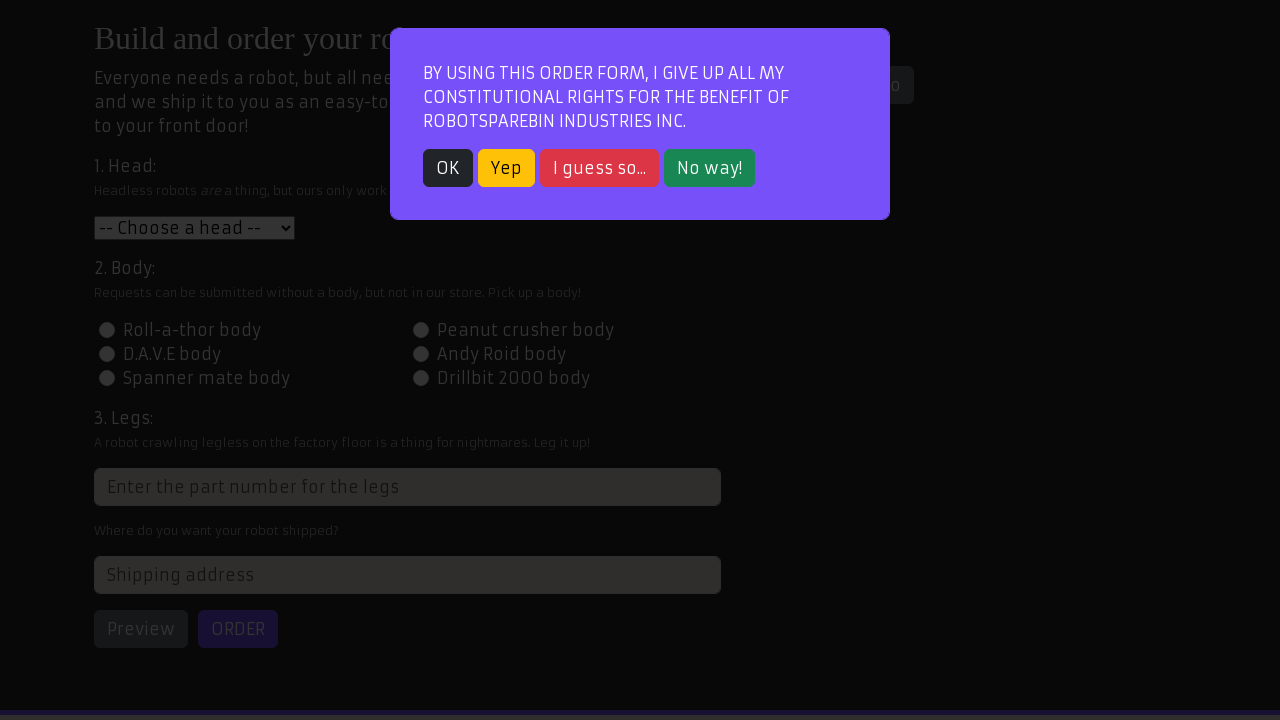

Waited for popup modal to appear for next order
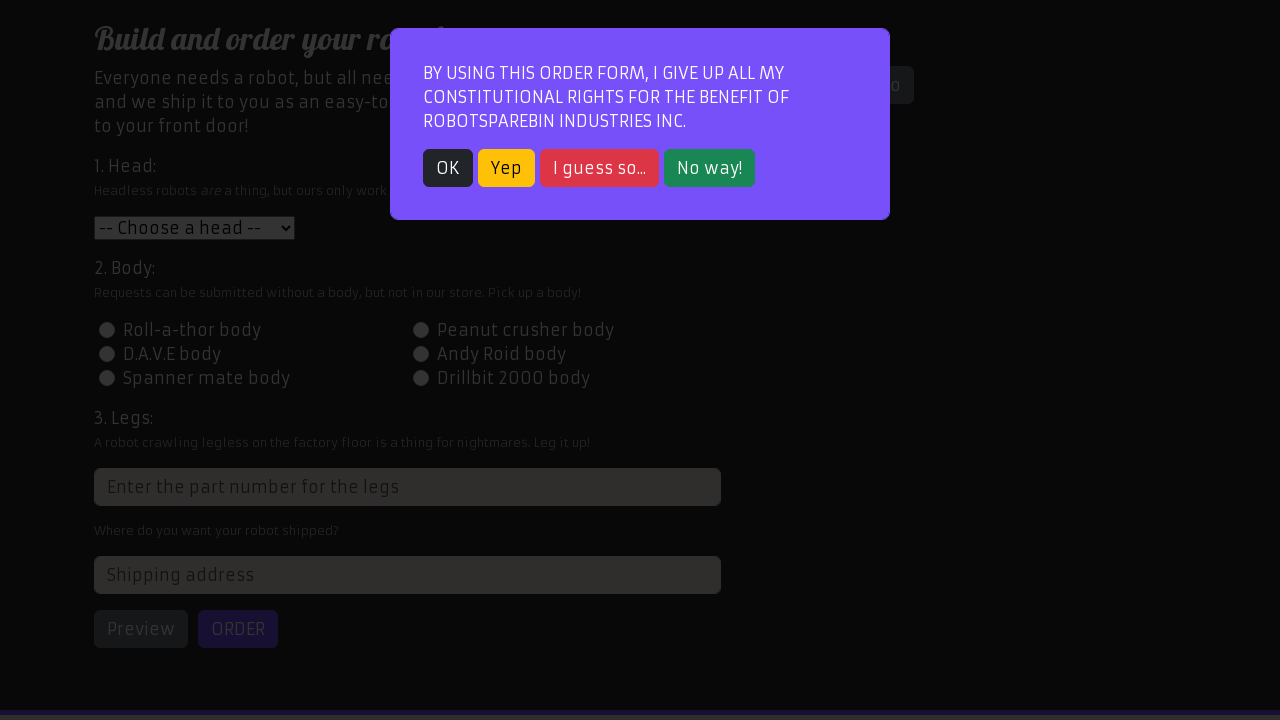

Closed popup modal for next order at (448, 168) on .btn-dark
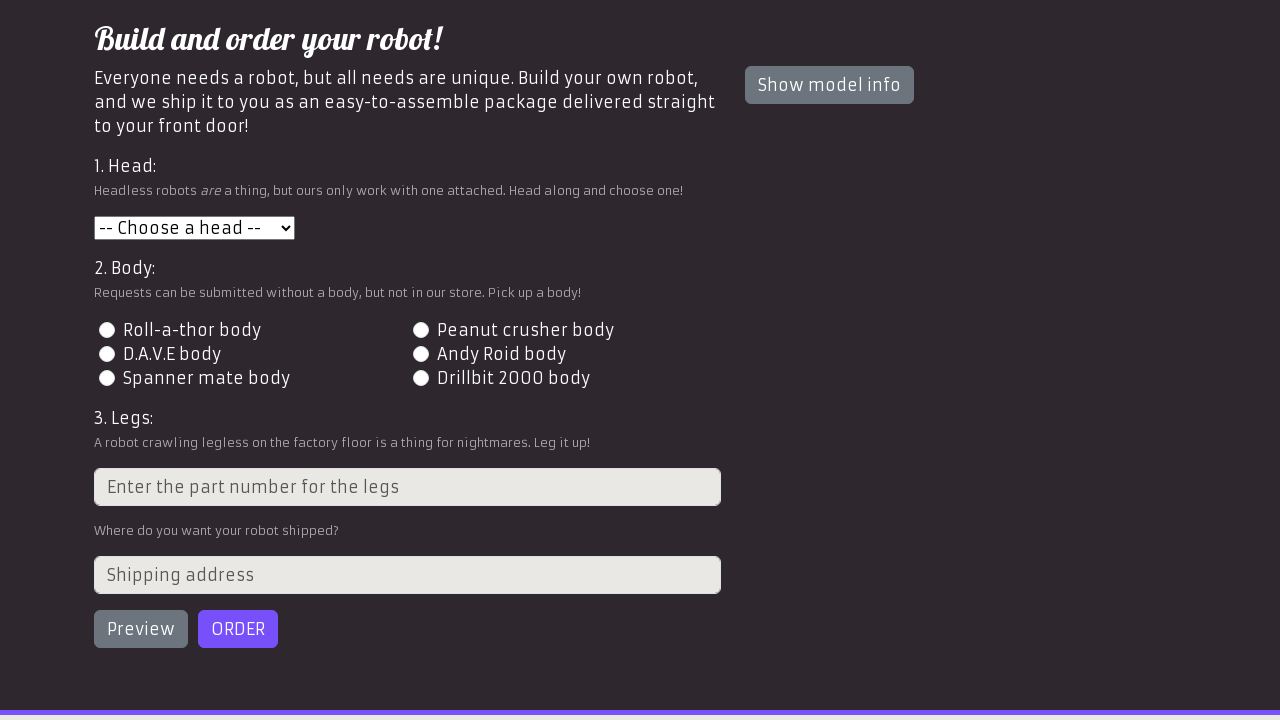

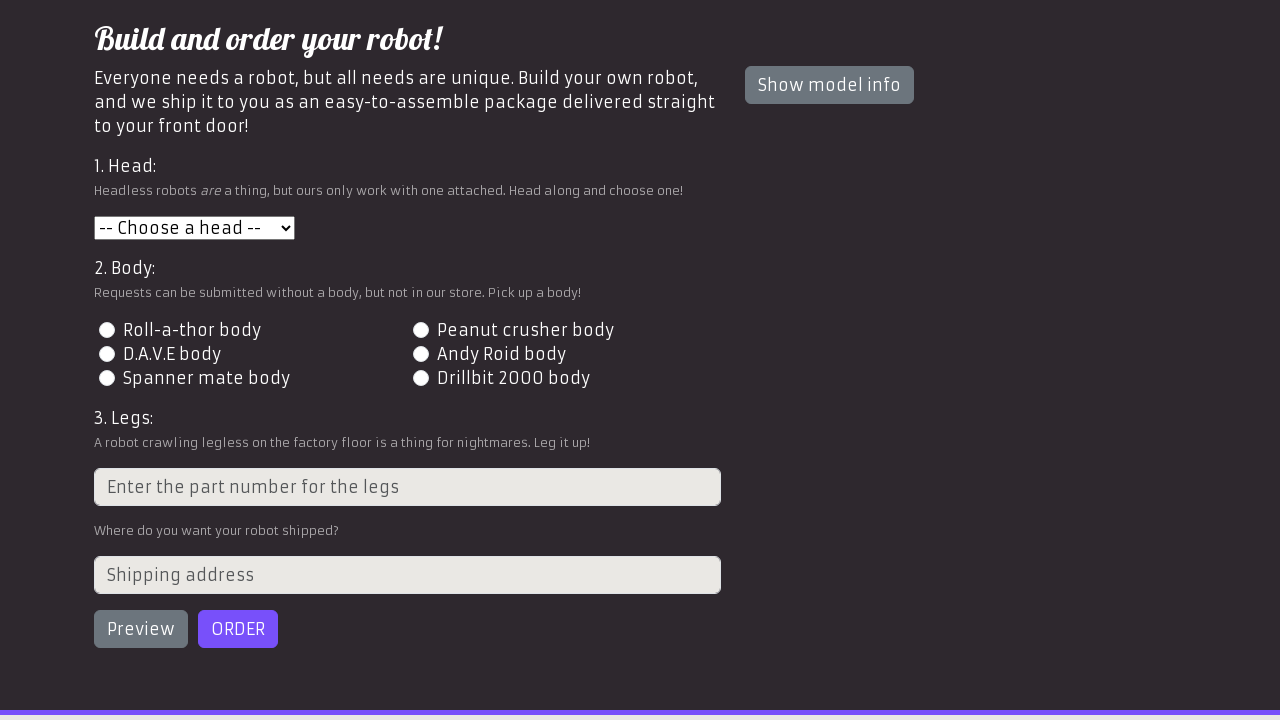